Tests Vue.js custom dropdown by selecting an option and verifying the selected value is displayed.

Starting URL: https://mikerodham.github.io/vue-dropdowns/

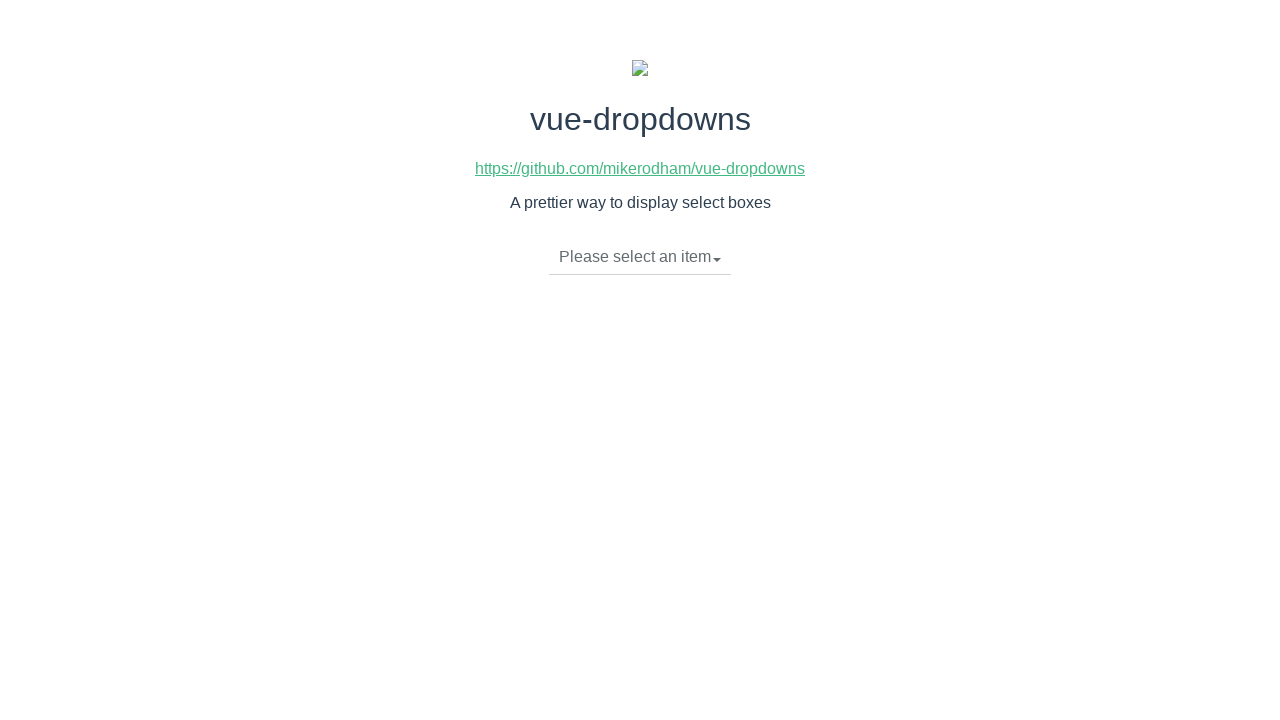

Clicked dropdown toggle to open menu at (640, 257) on li.dropdown-toggle
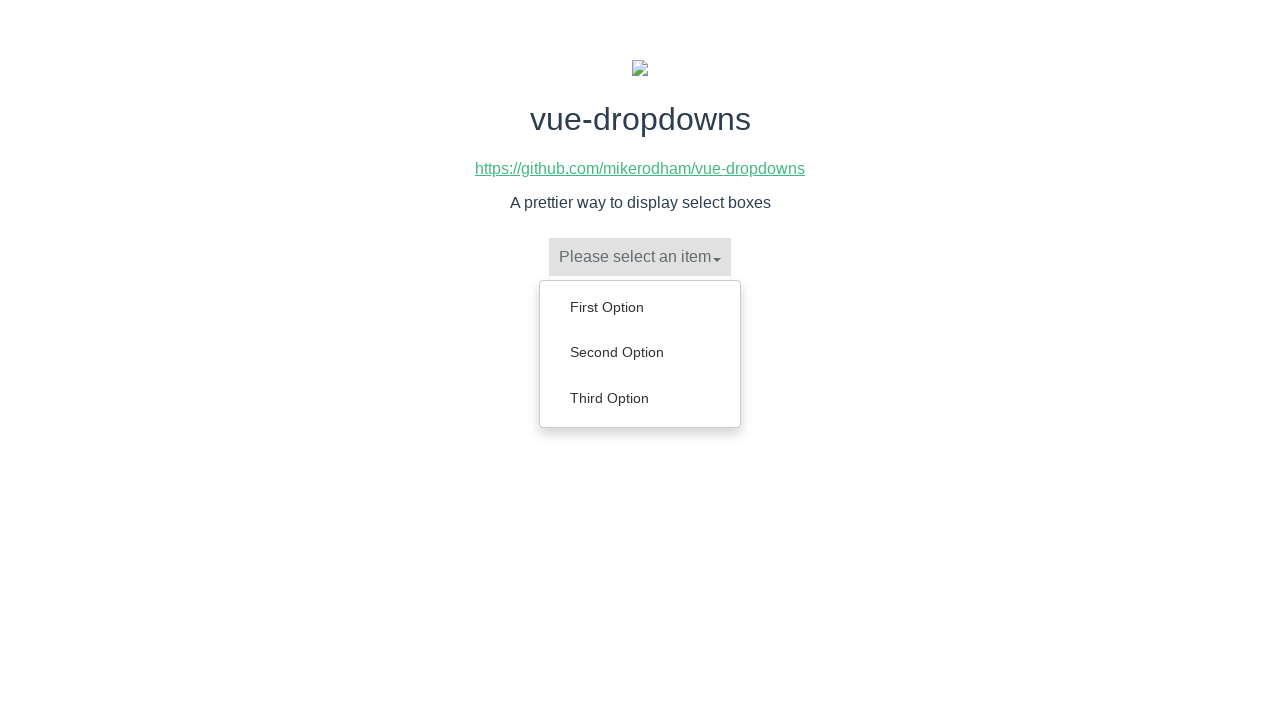

Dropdown menu items loaded
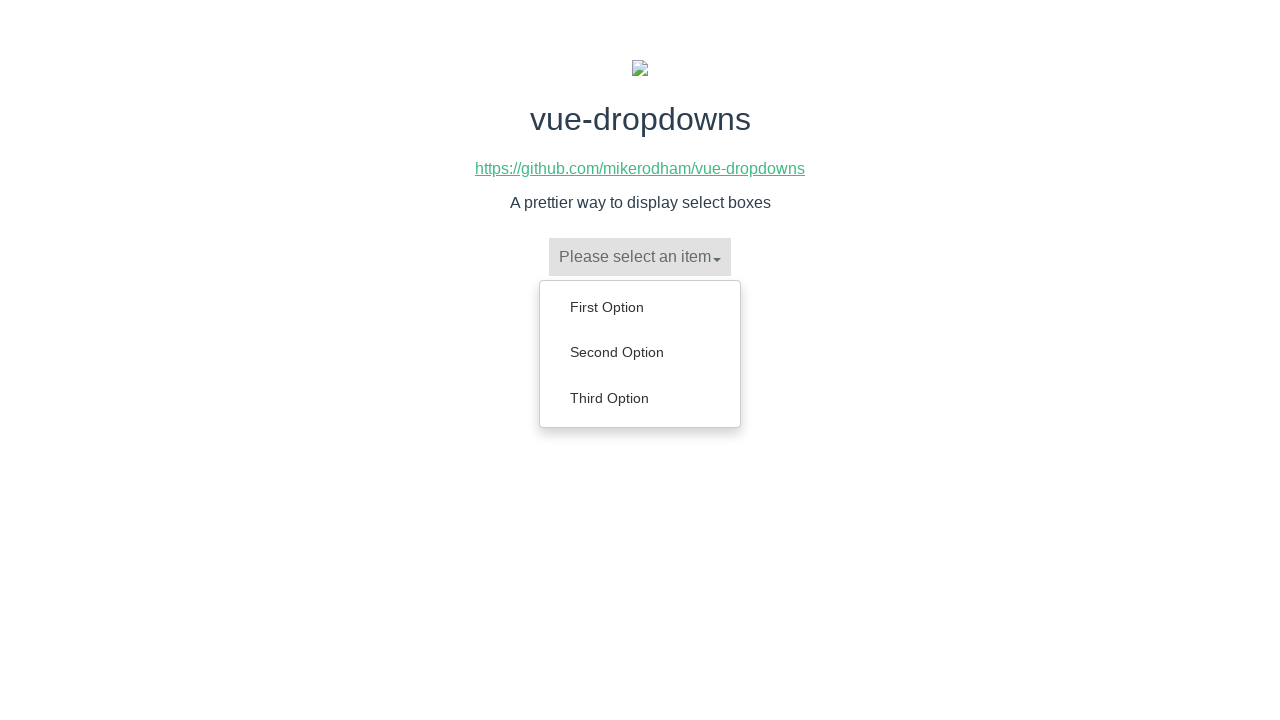

Selected 'Third Option' from dropdown menu at (640, 398) on ul.dropdown-menu>li:has-text('Third Option')
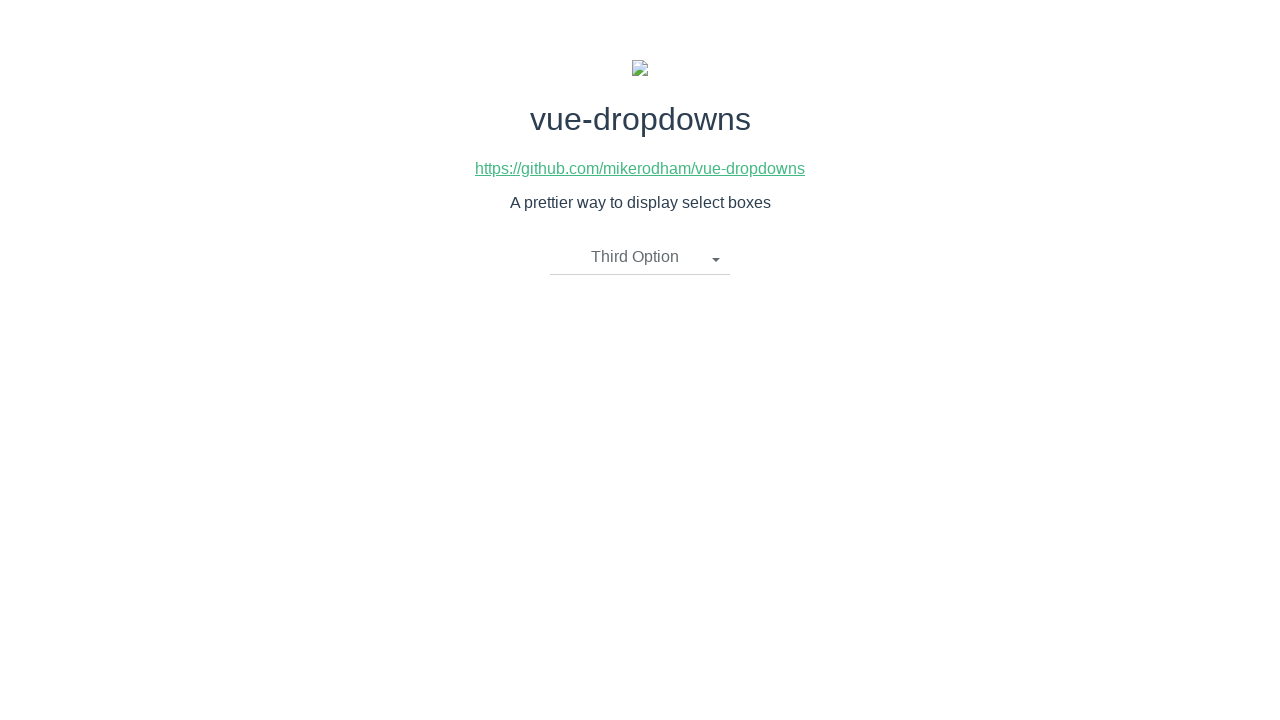

Verified that 'Third Option' is displayed as selected value
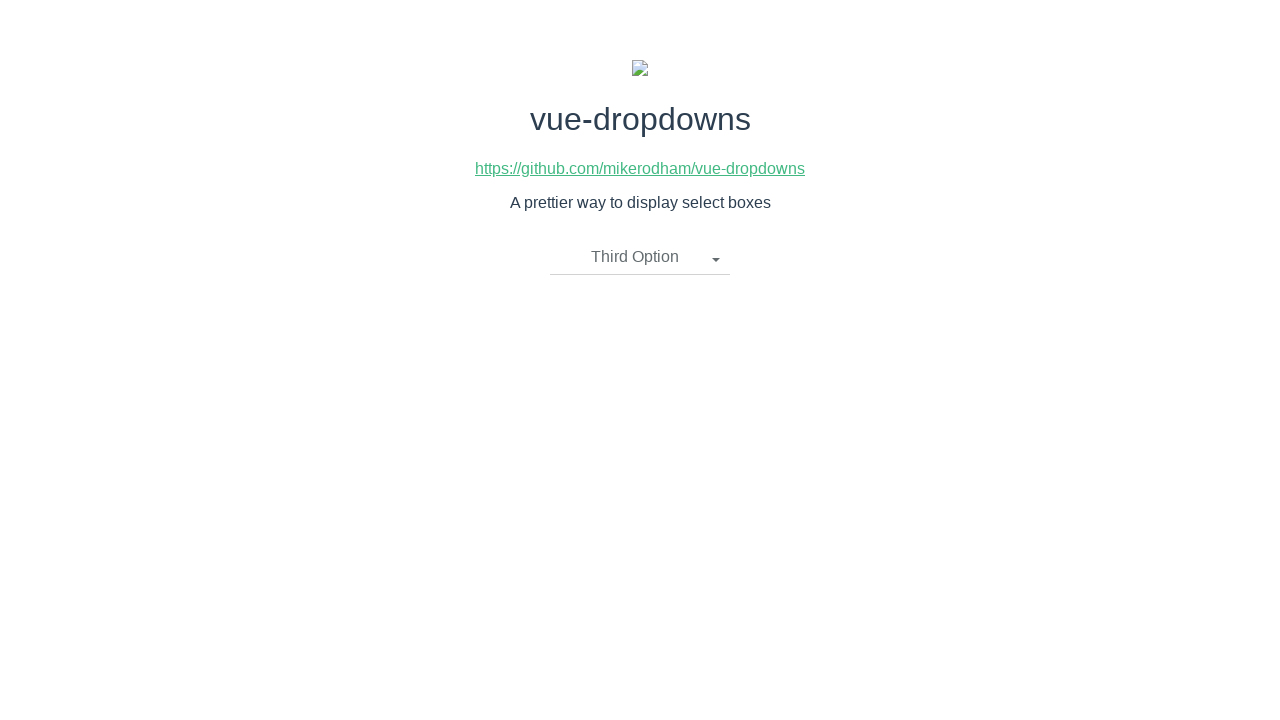

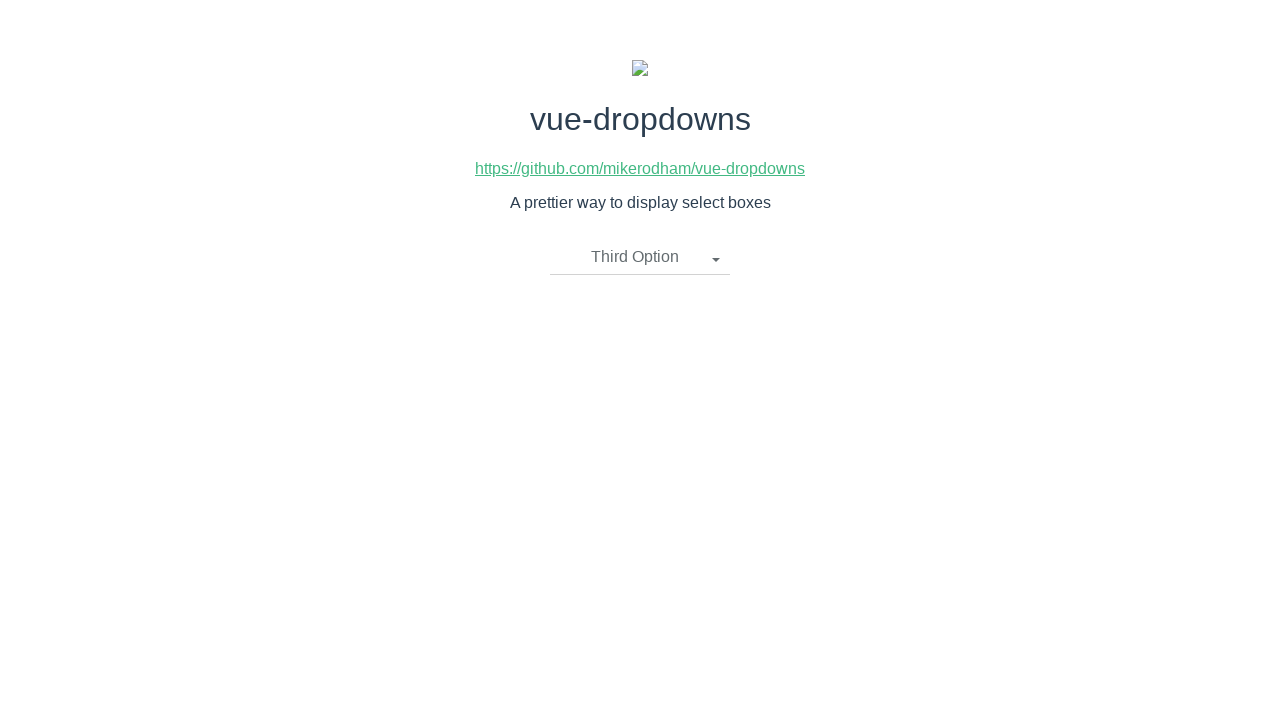